Tests that the complete all checkbox updates state when individual items are completed or cleared

Starting URL: https://demo.playwright.dev/todomvc

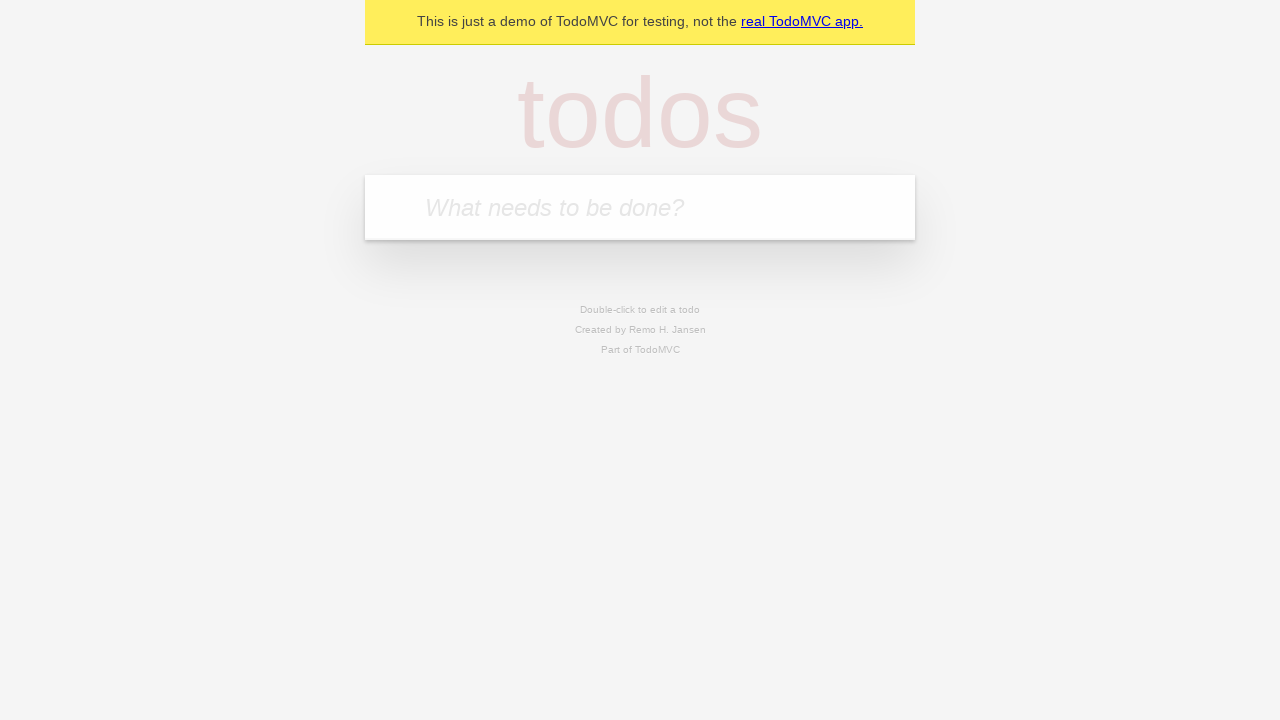

Filled todo input with 'buy some cheese' on internal:attr=[placeholder="What needs to be done?"i]
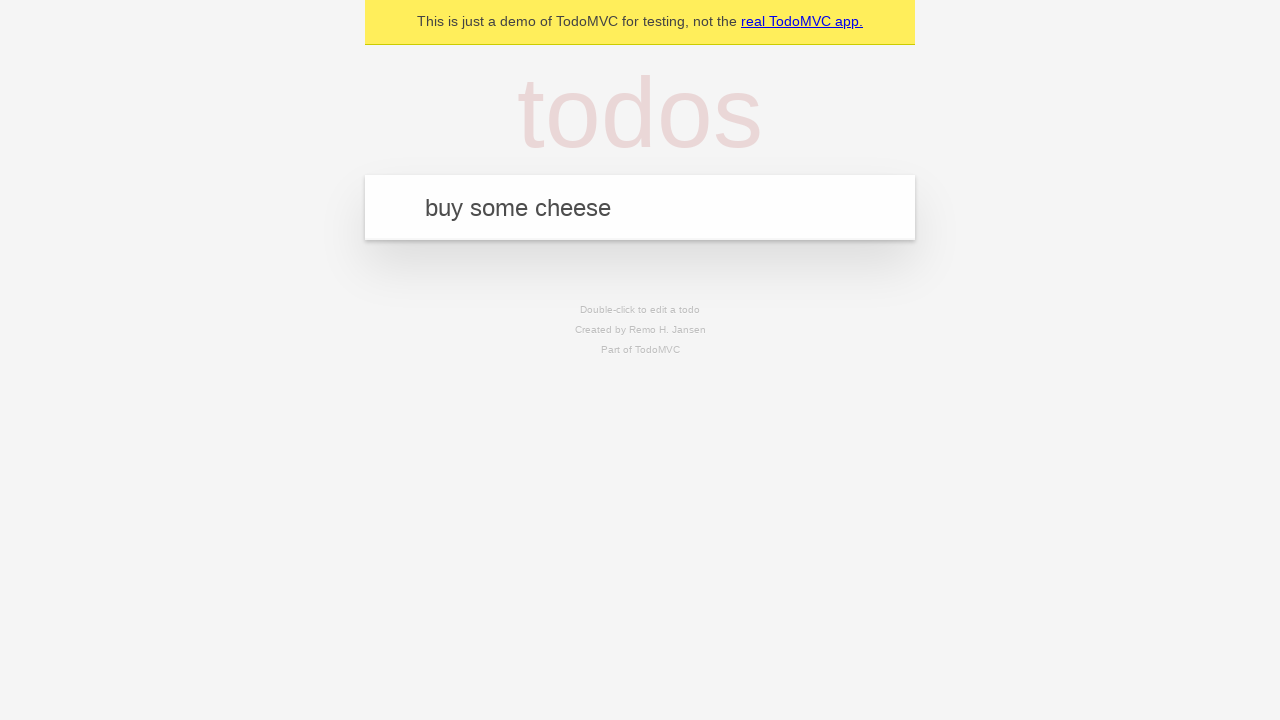

Pressed Enter to create todo 'buy some cheese' on internal:attr=[placeholder="What needs to be done?"i]
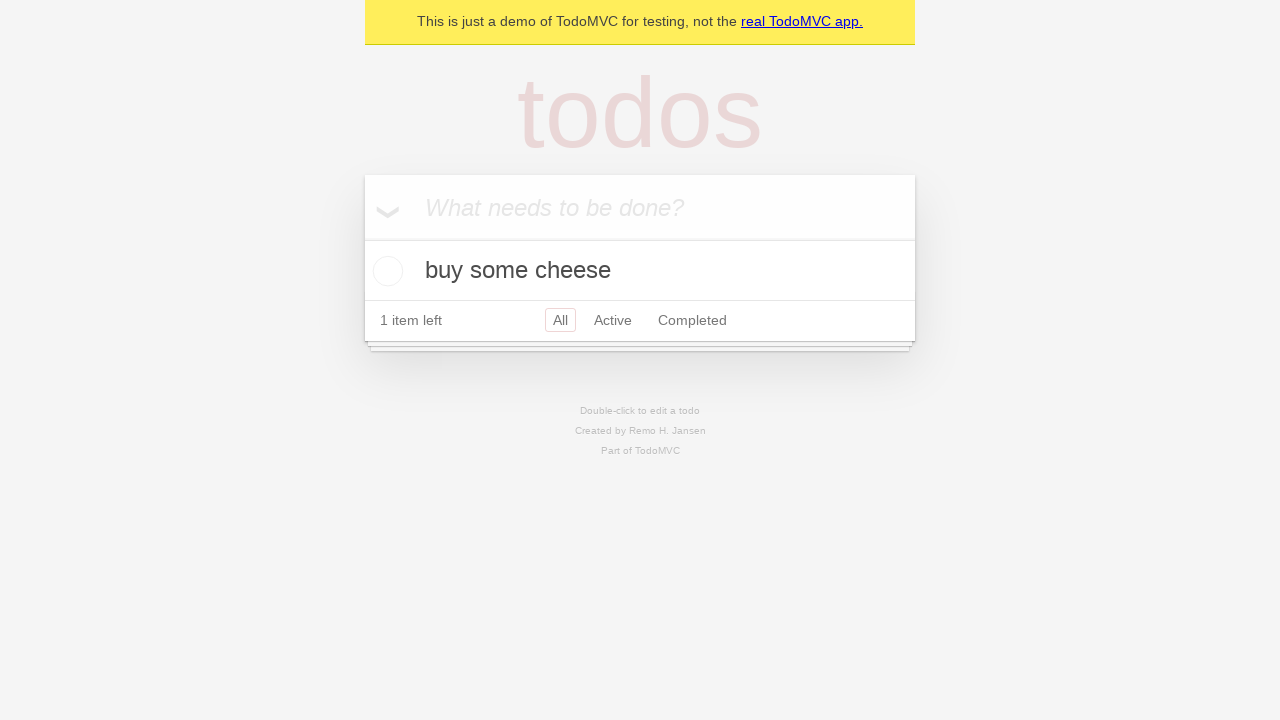

Filled todo input with 'feed the cat' on internal:attr=[placeholder="What needs to be done?"i]
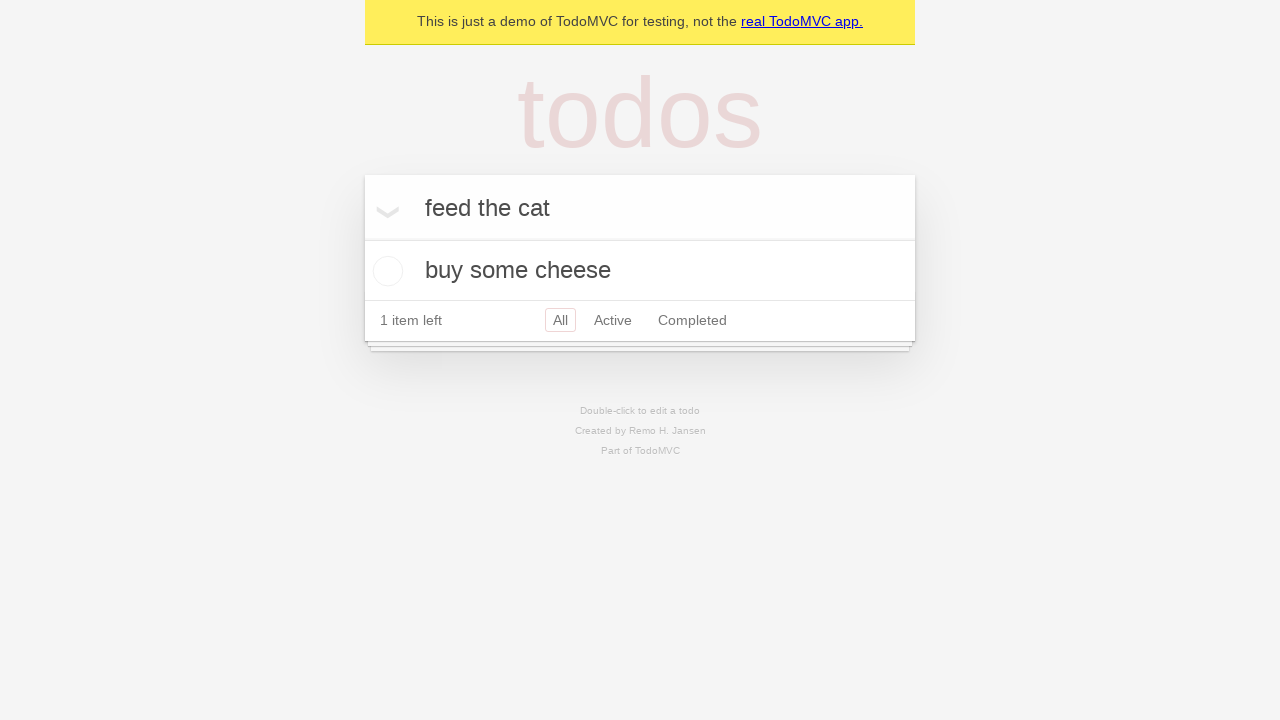

Pressed Enter to create todo 'feed the cat' on internal:attr=[placeholder="What needs to be done?"i]
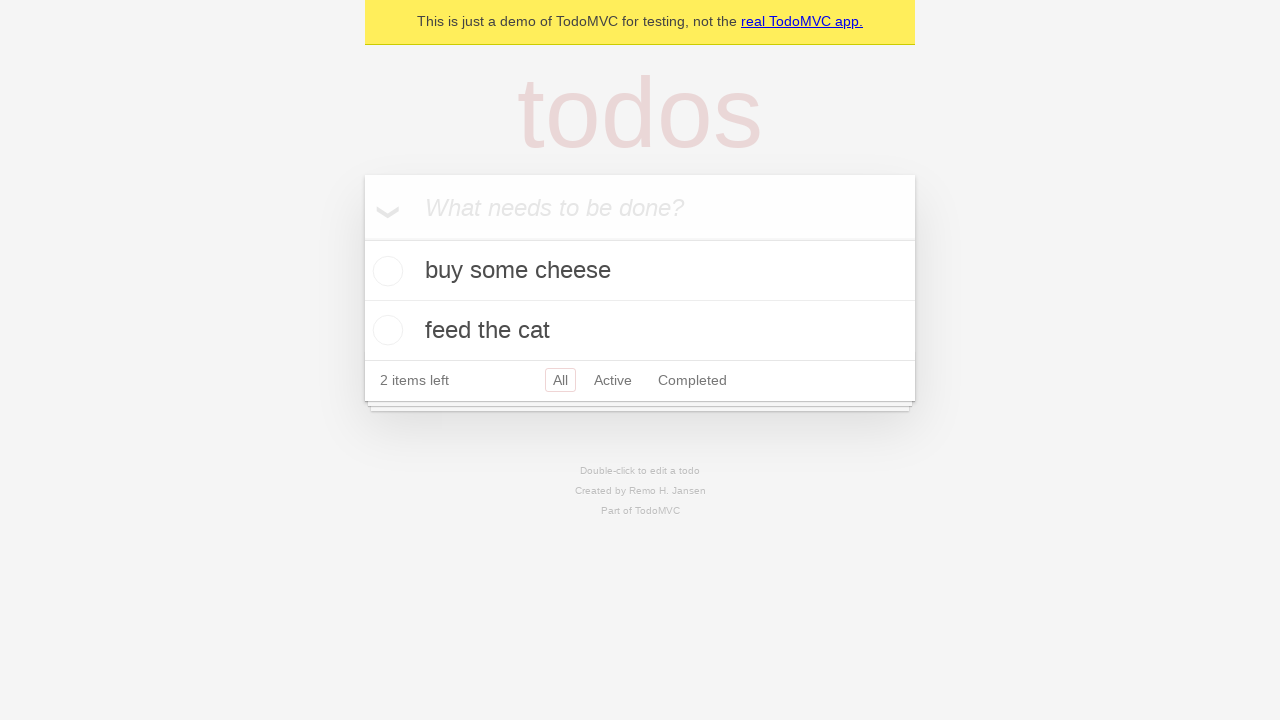

Filled todo input with 'book a doctors appointment' on internal:attr=[placeholder="What needs to be done?"i]
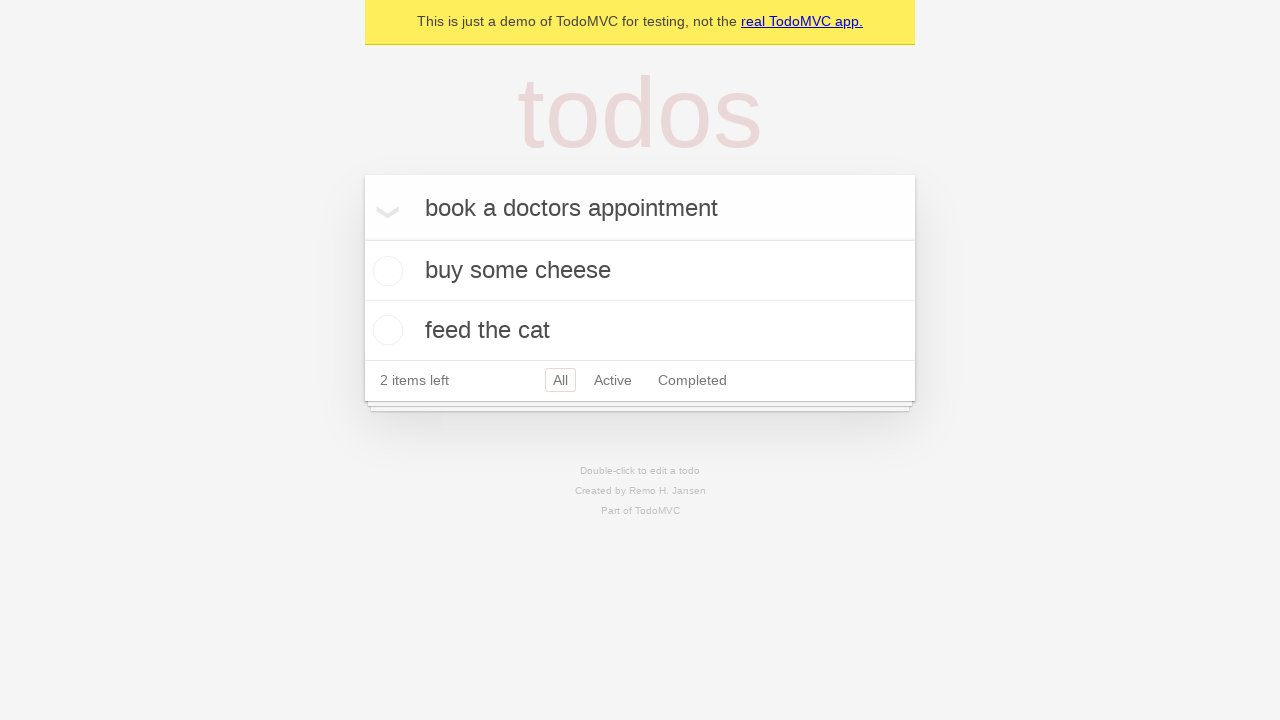

Pressed Enter to create todo 'book a doctors appointment' on internal:attr=[placeholder="What needs to be done?"i]
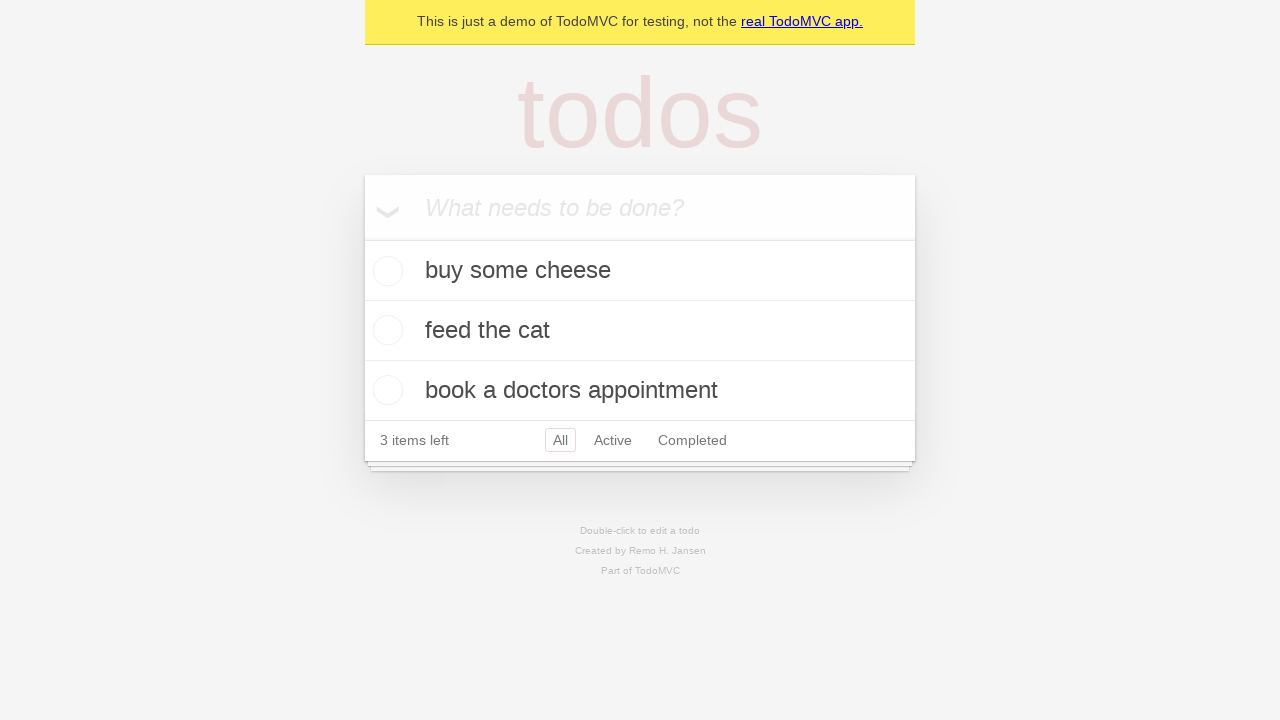

All todo items loaded
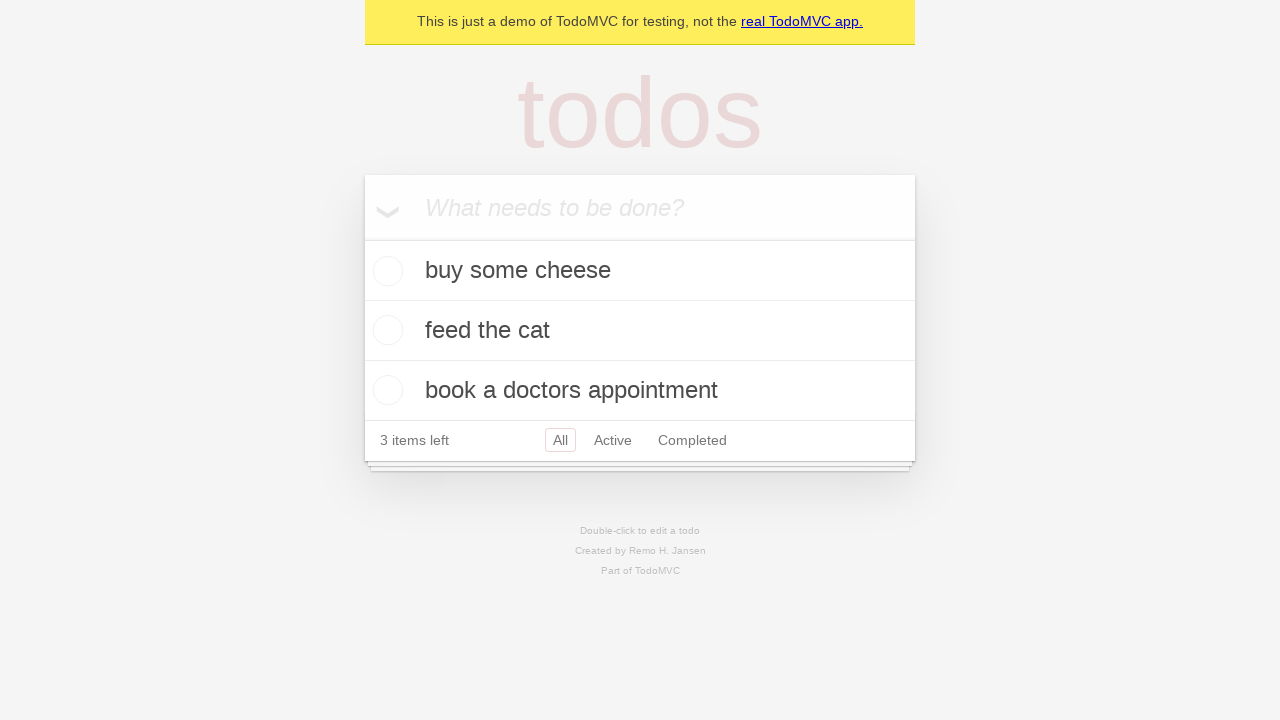

Clicked 'Mark all as complete' checkbox to check all todos at (362, 238) on internal:label="Mark all as complete"i
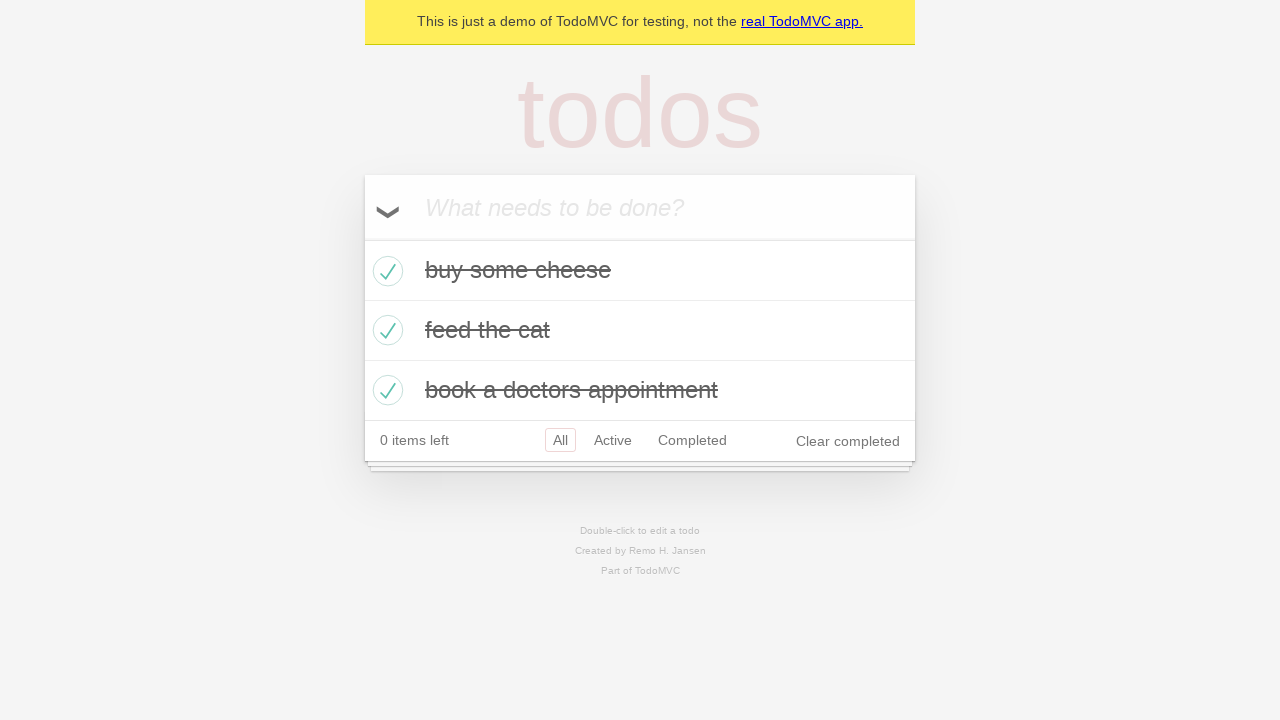

Unchecked the first todo item at (385, 271) on internal:testid=[data-testid="todo-item"s] >> nth=0 >> internal:role=checkbox
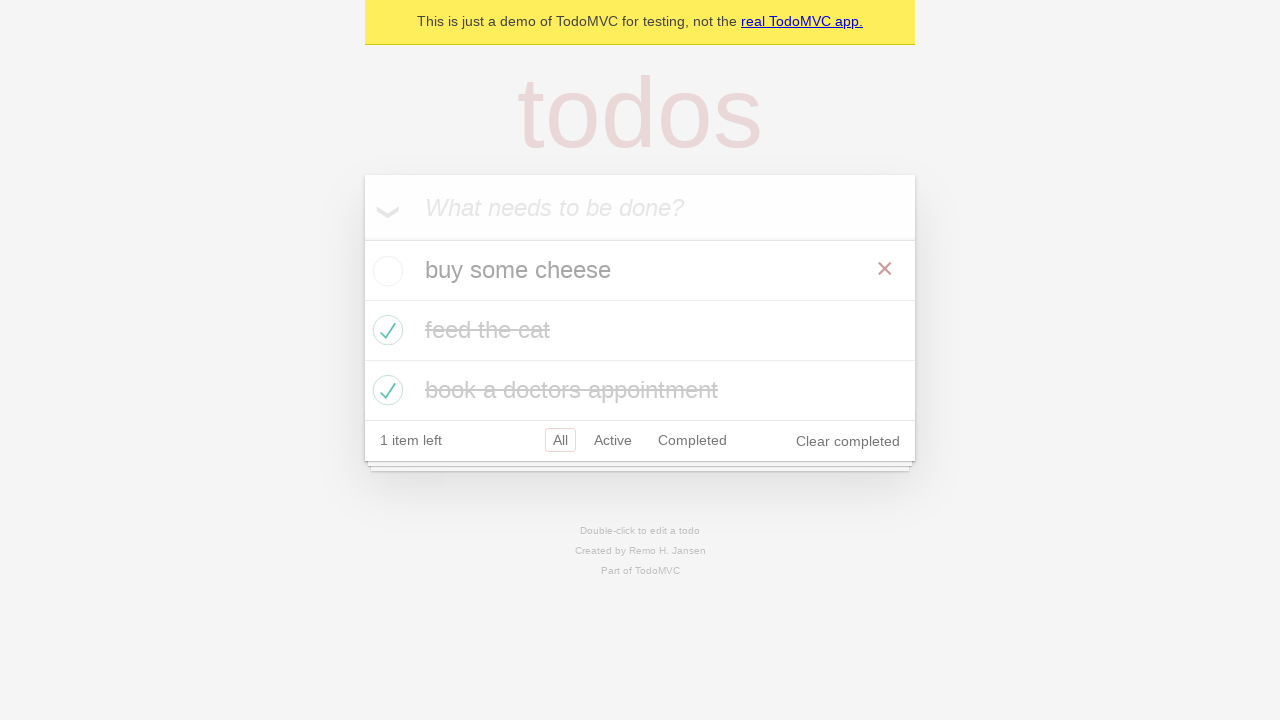

Checked the first todo item again at (385, 271) on internal:testid=[data-testid="todo-item"s] >> nth=0 >> internal:role=checkbox
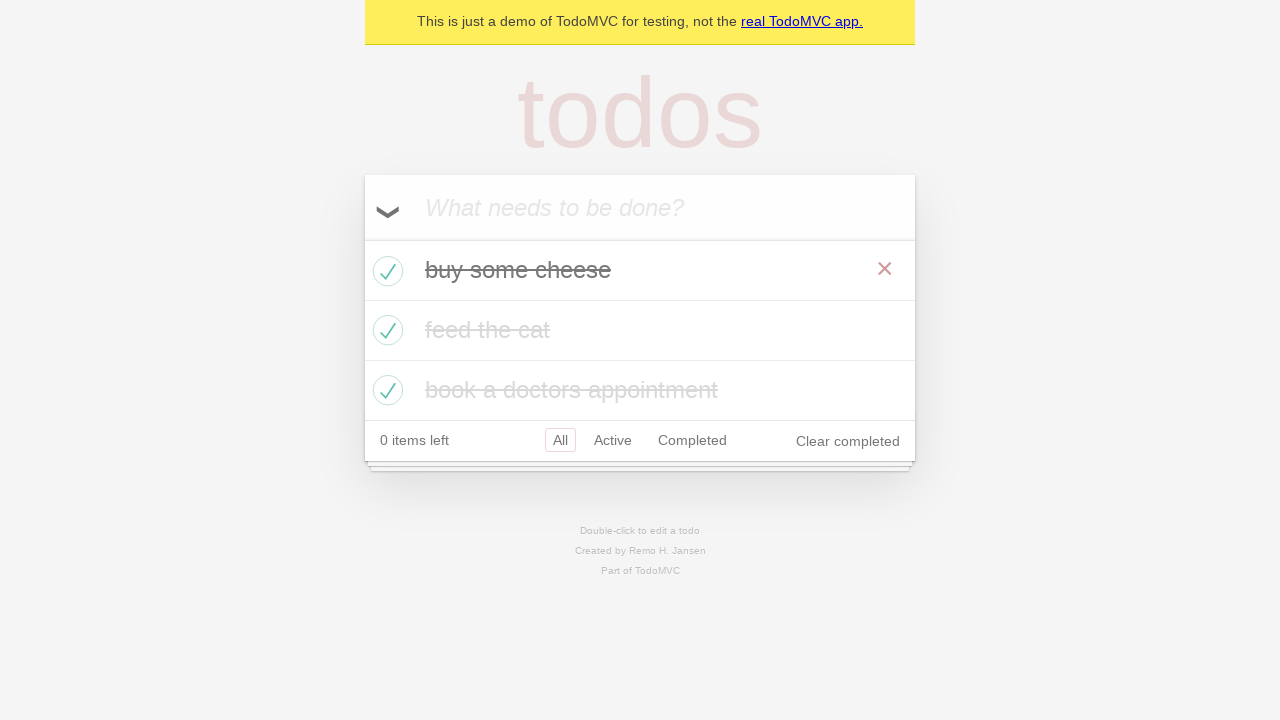

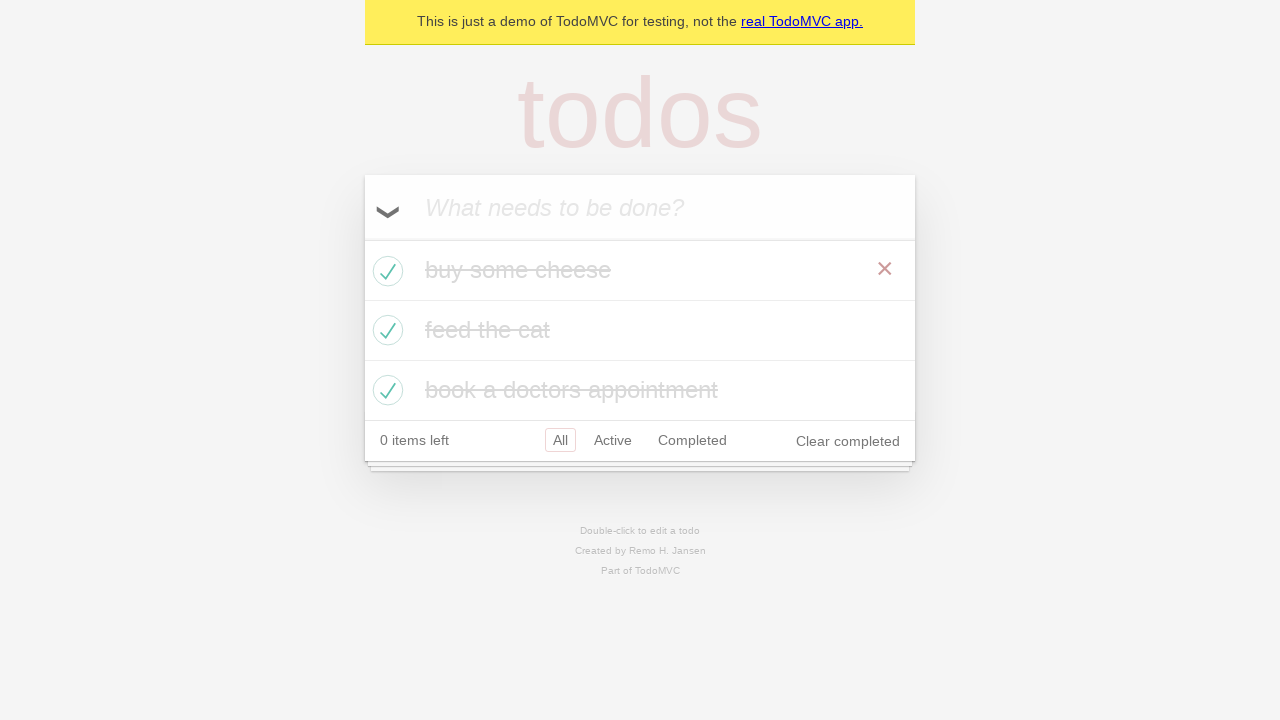